Tests multi-select dropdown functionality by selecting all options from a multiple select dropdown menu

Starting URL: https://demoqa.com/select-menu

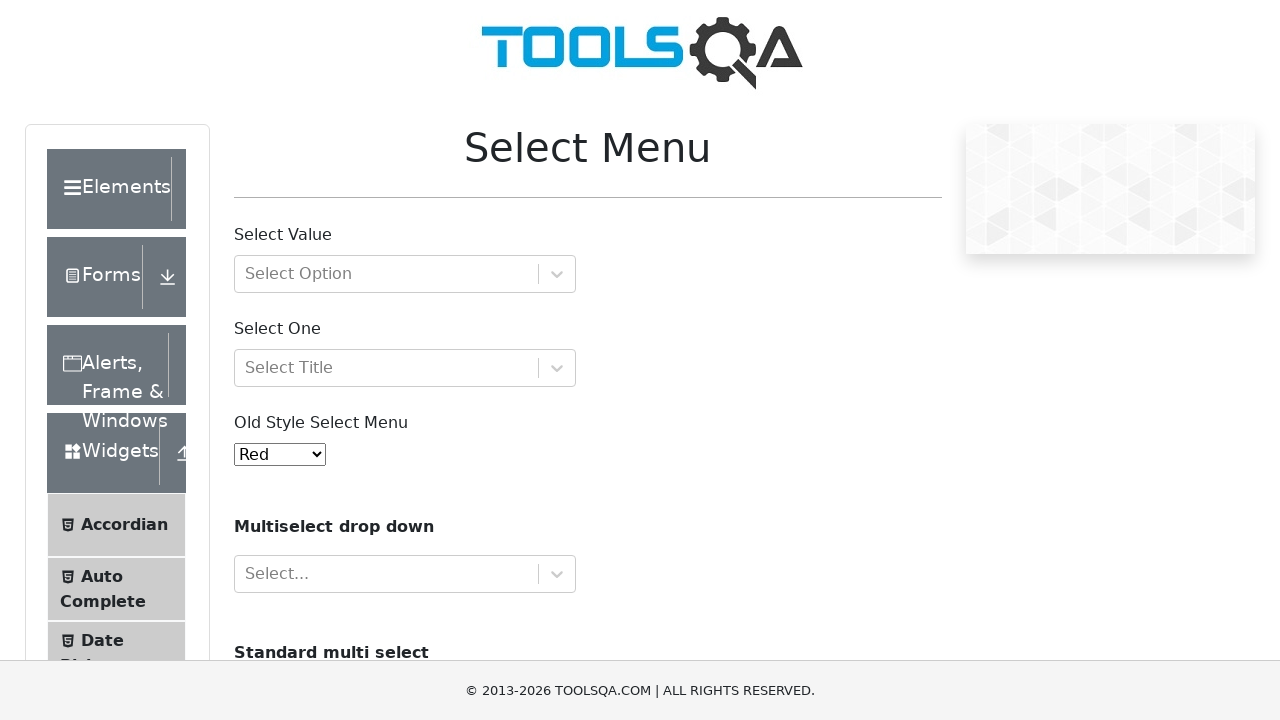

Located multi-select dropdown element with id 'cars'
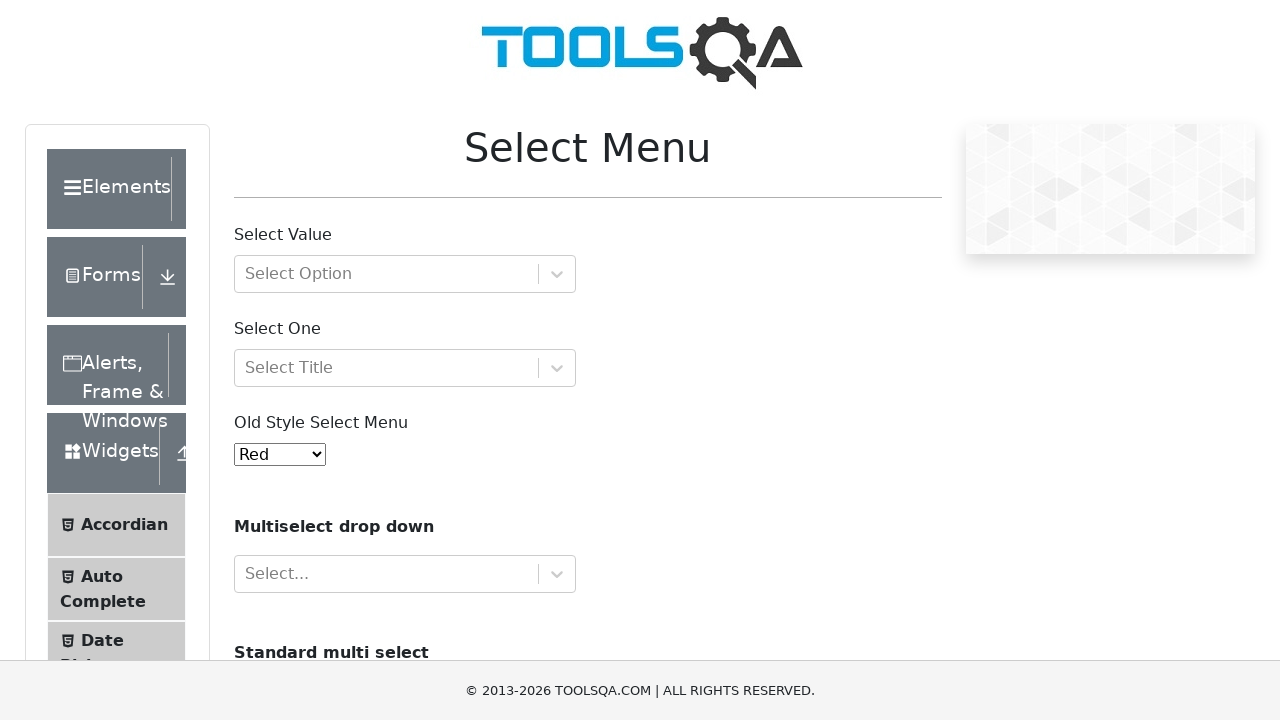

Retrieved all options from the dropdown
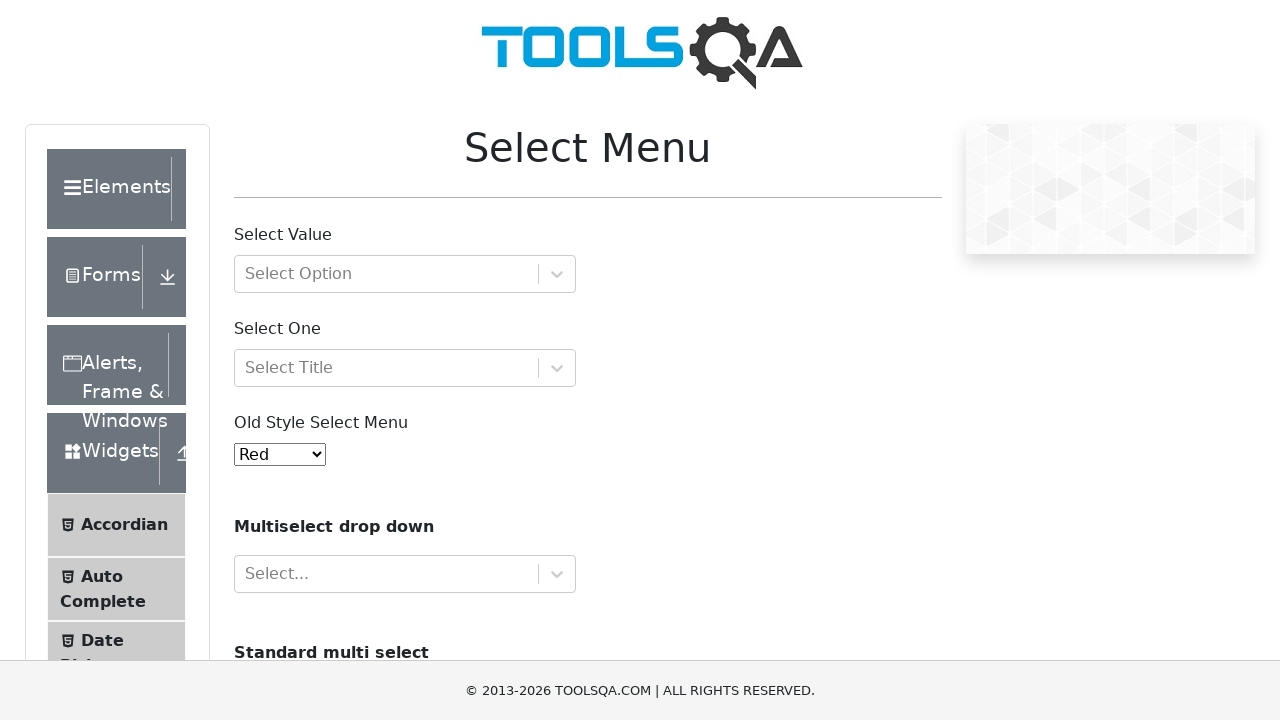

Clicked an option to select it at (258, 360) on select#cars >> option >> nth=0
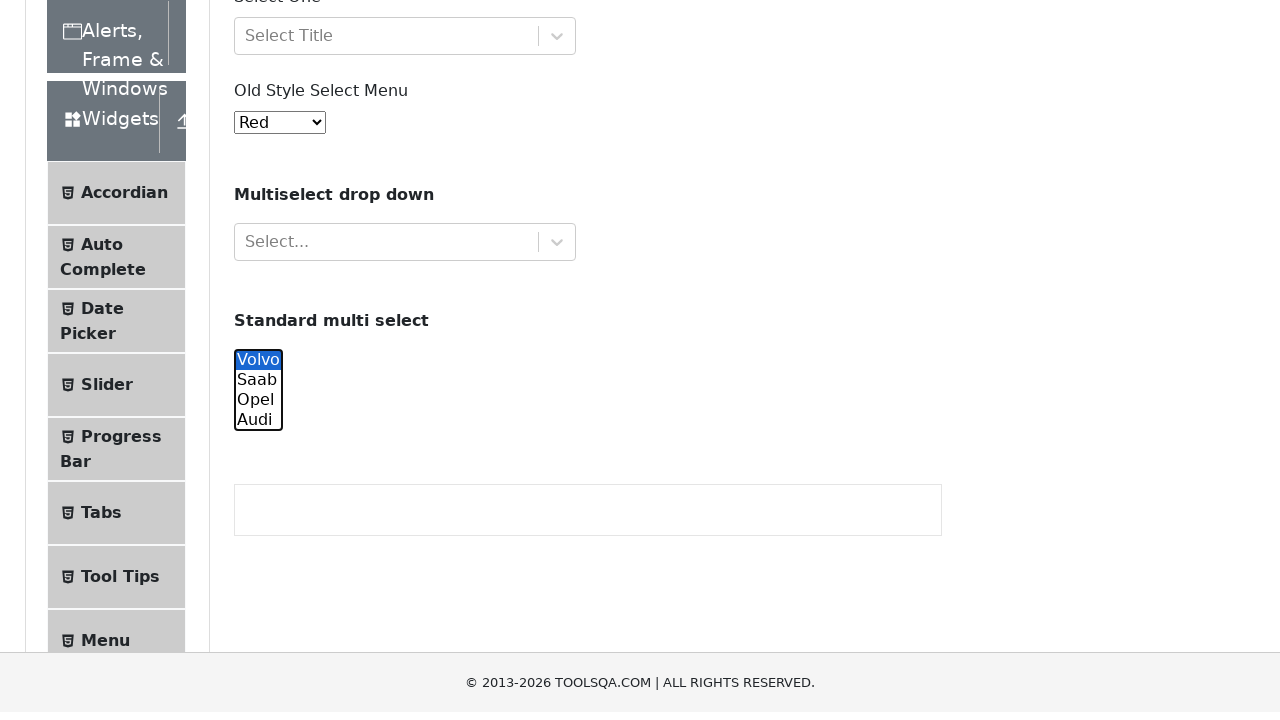

Clicked an option to select it at (258, 62) on select#cars >> option >> nth=1
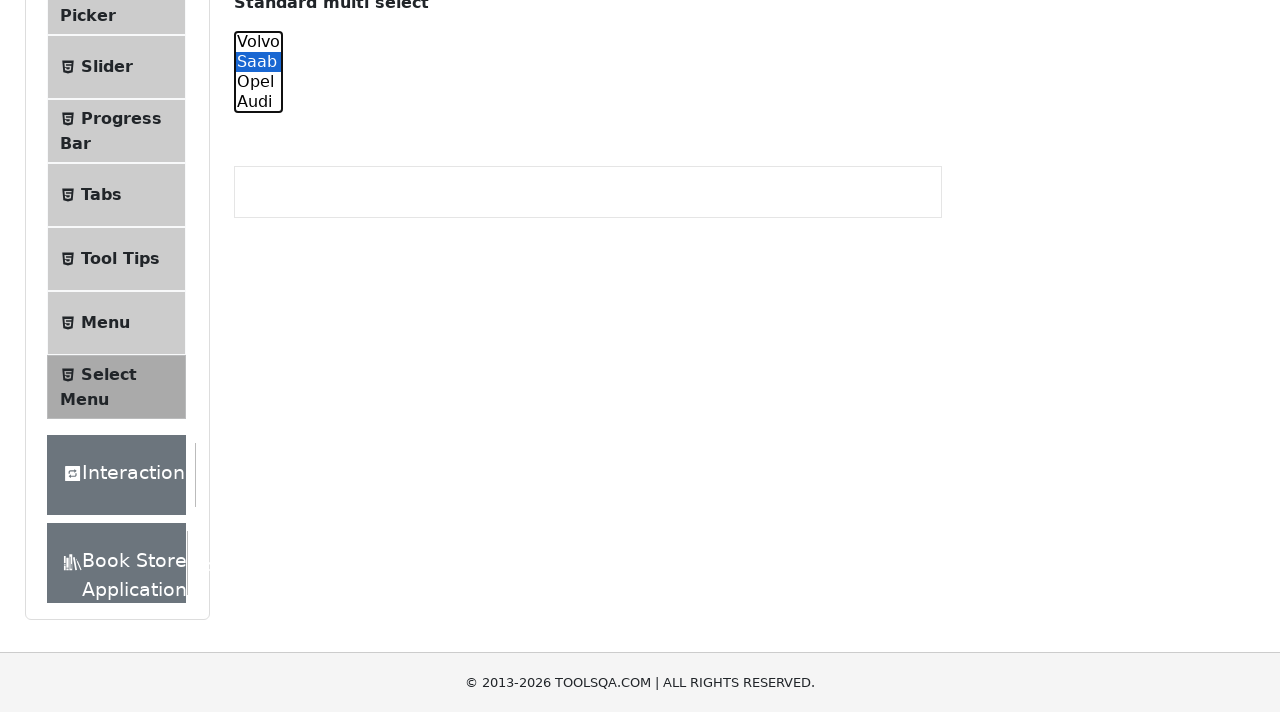

Clicked an option to select it at (258, 360) on select#cars >> option >> nth=2
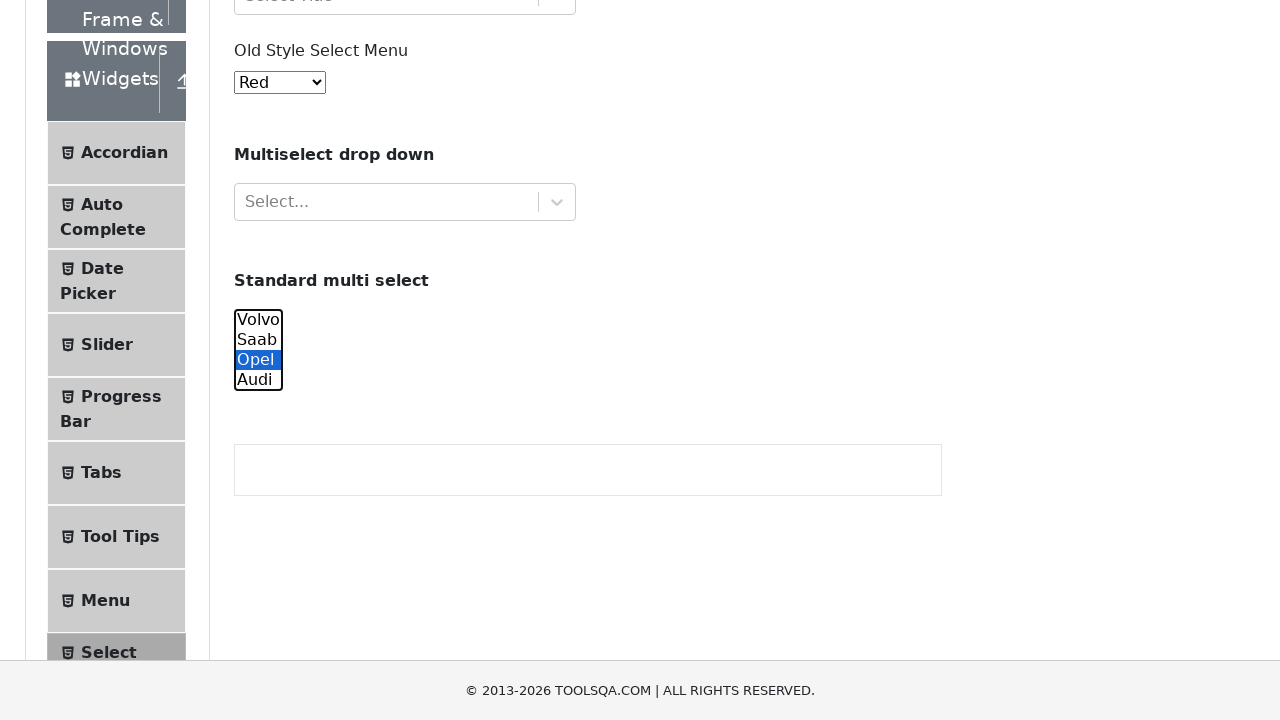

Clicked an option to select it at (258, 380) on select#cars >> option >> nth=3
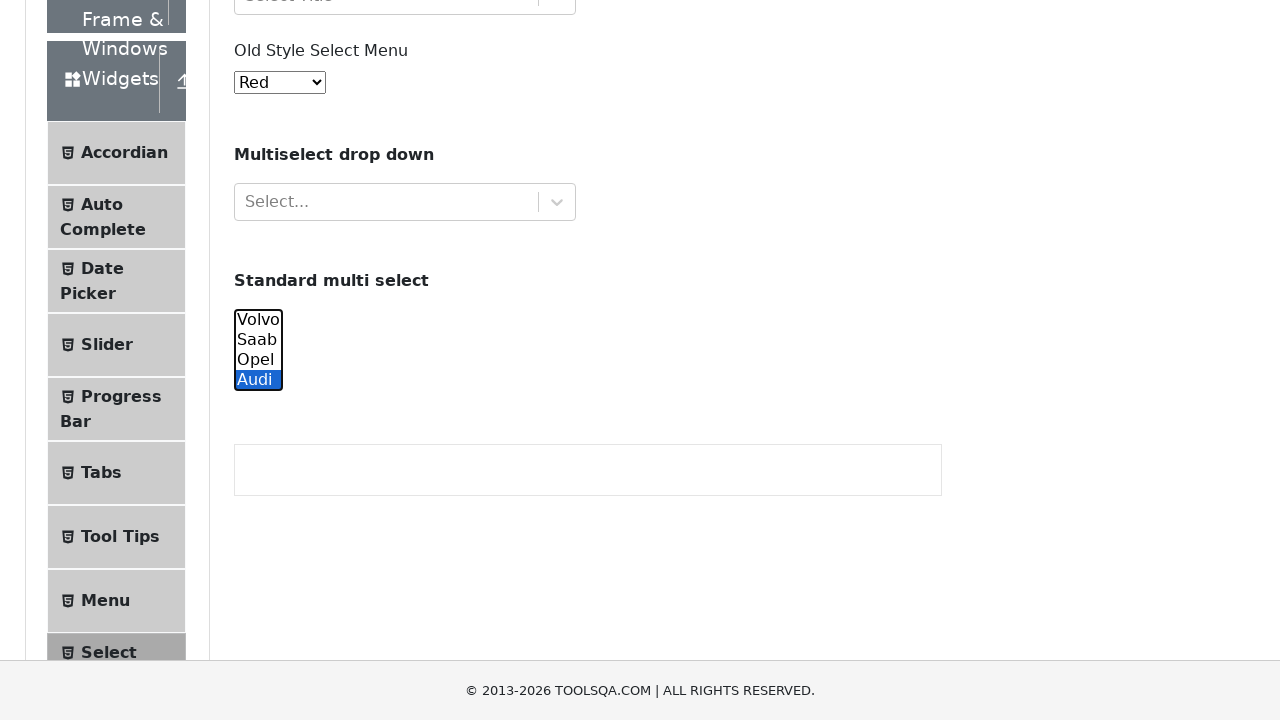

Retrieved all checked/selected options from the dropdown
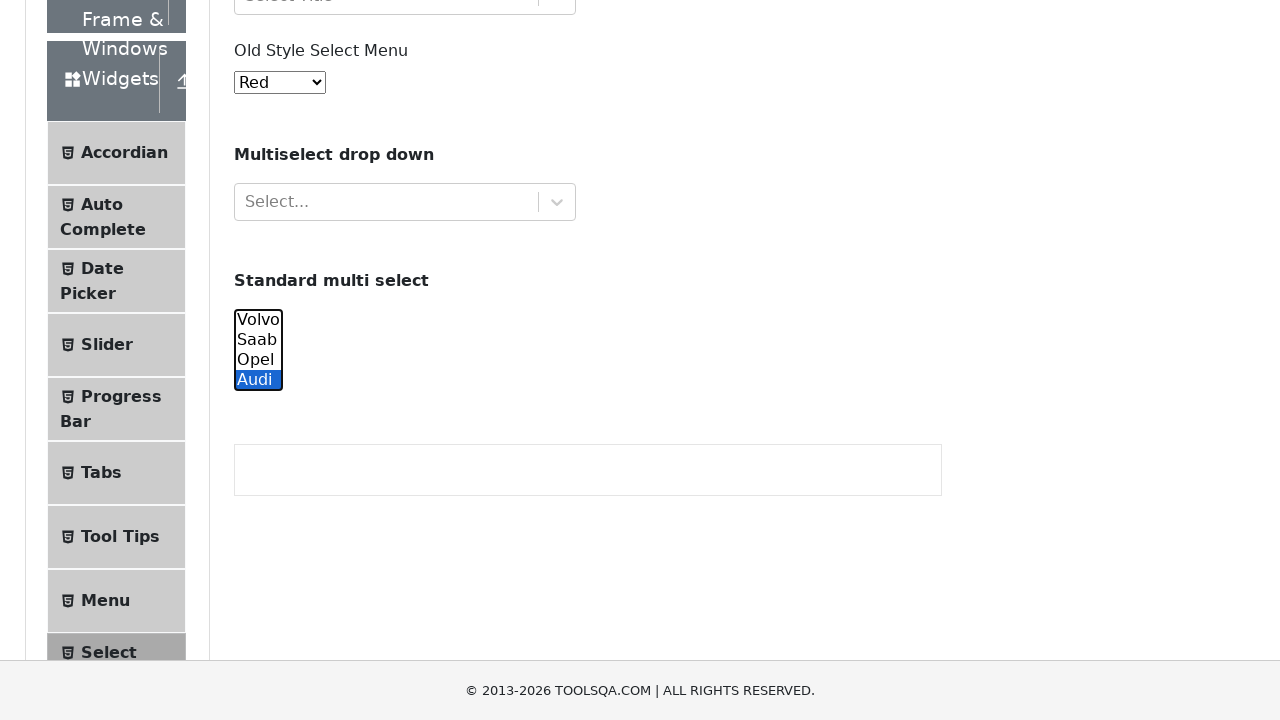

Printed text content of selected option: Audi
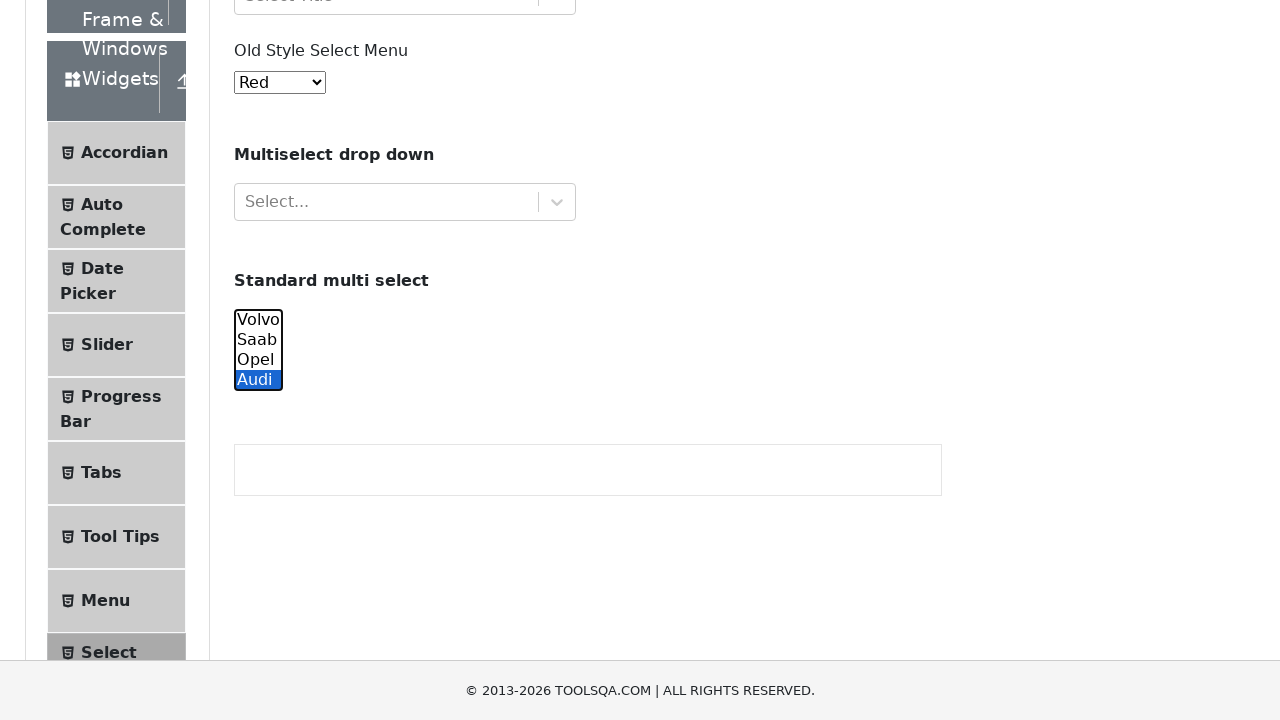

Pressed down Control key
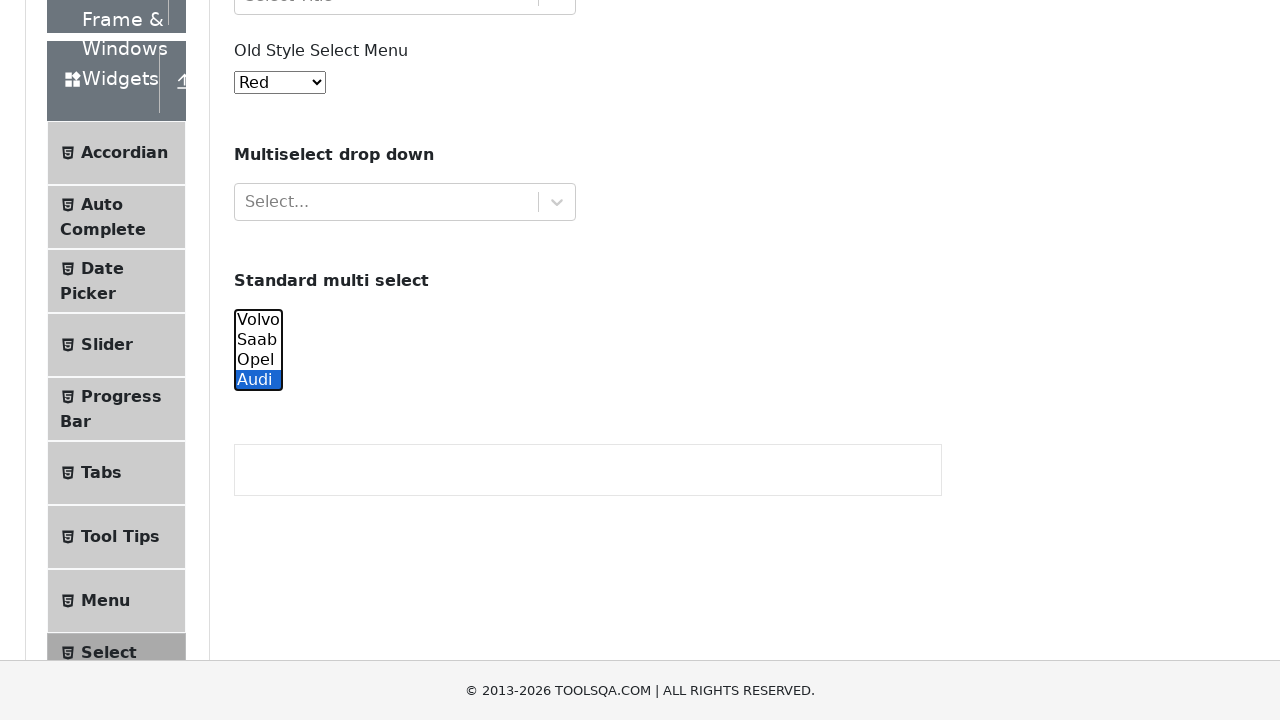

Clicked an option while holding Control to deselect it at (258, 320) on select#cars >> option >> nth=0
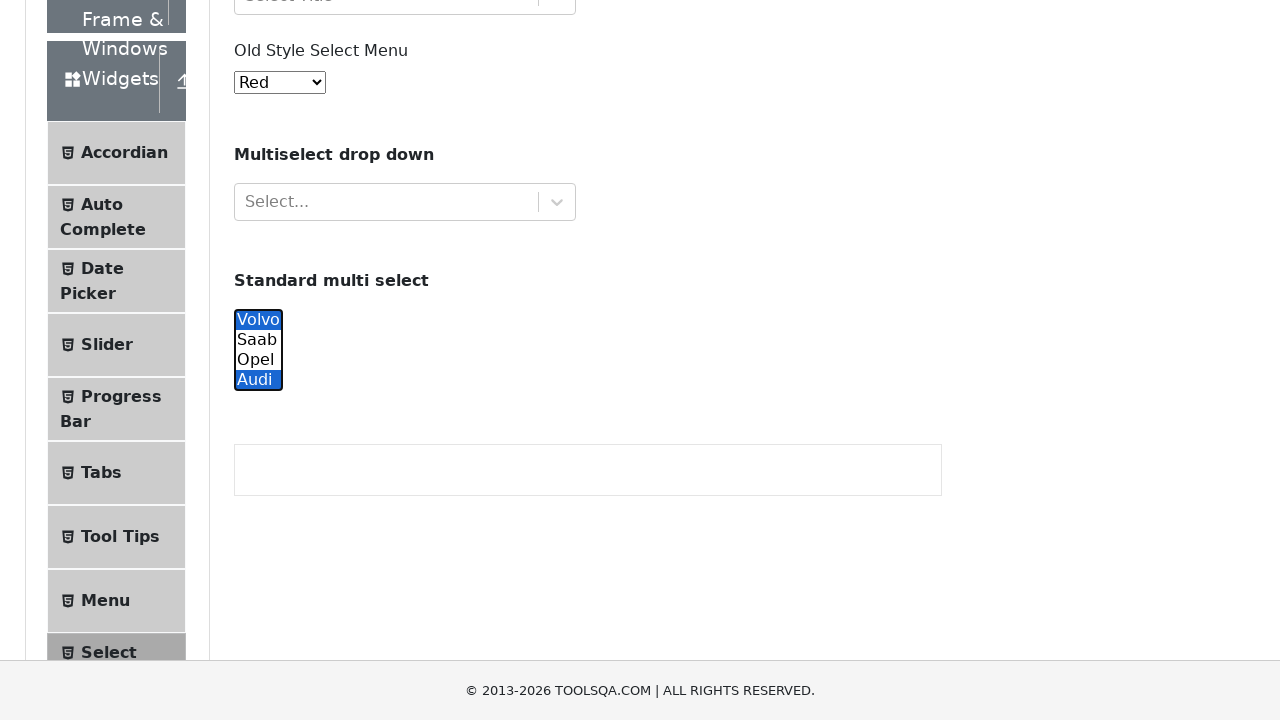

Released Control key
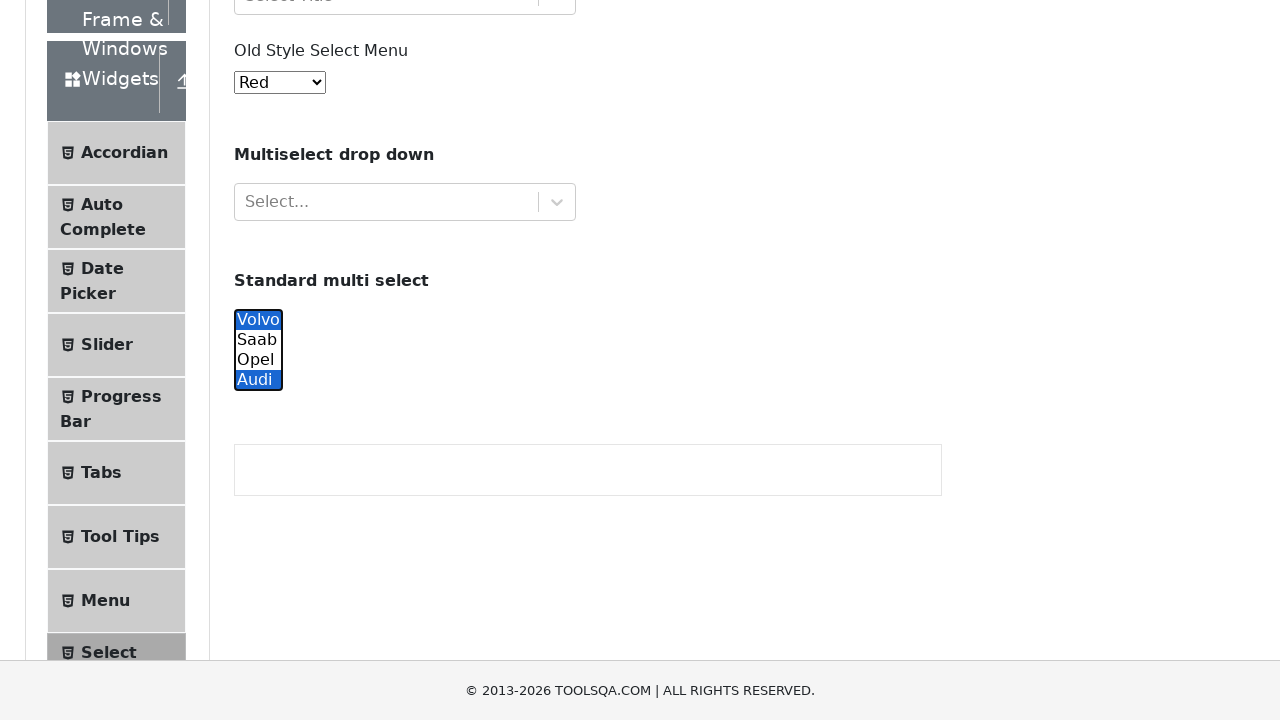

Pressed down Control key
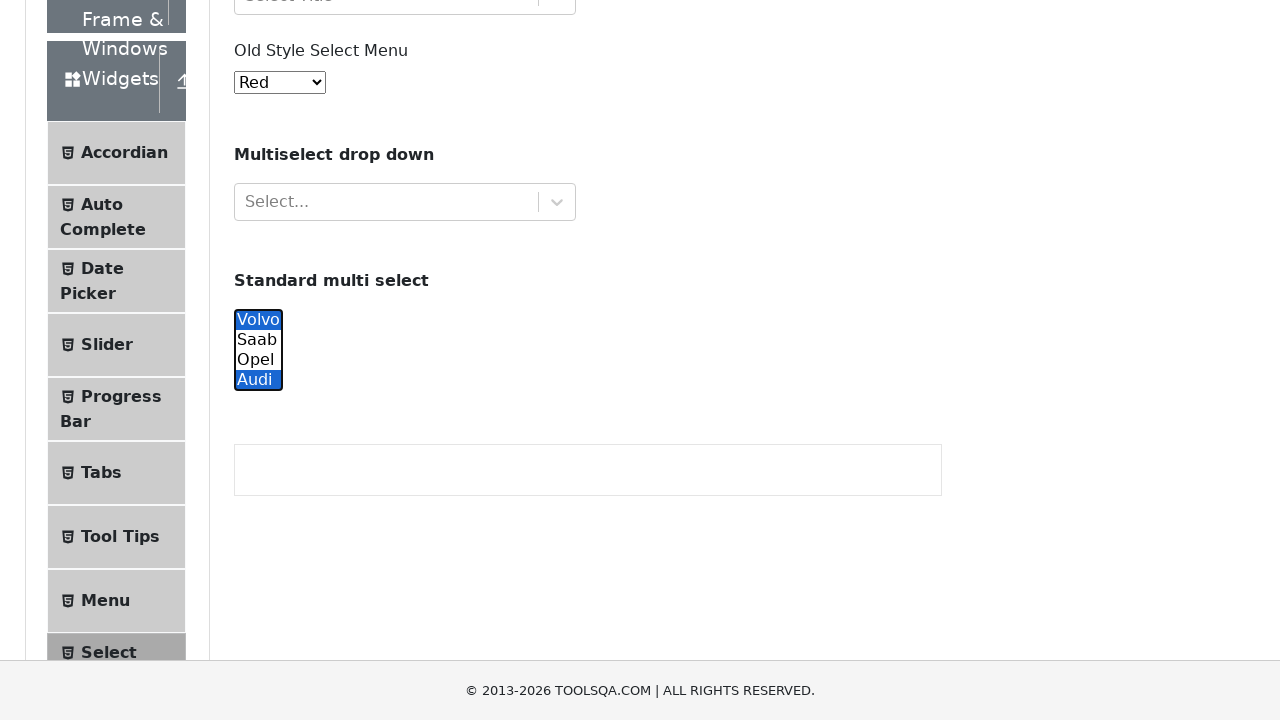

Clicked an option while holding Control to deselect it at (258, 340) on select#cars >> option >> nth=1
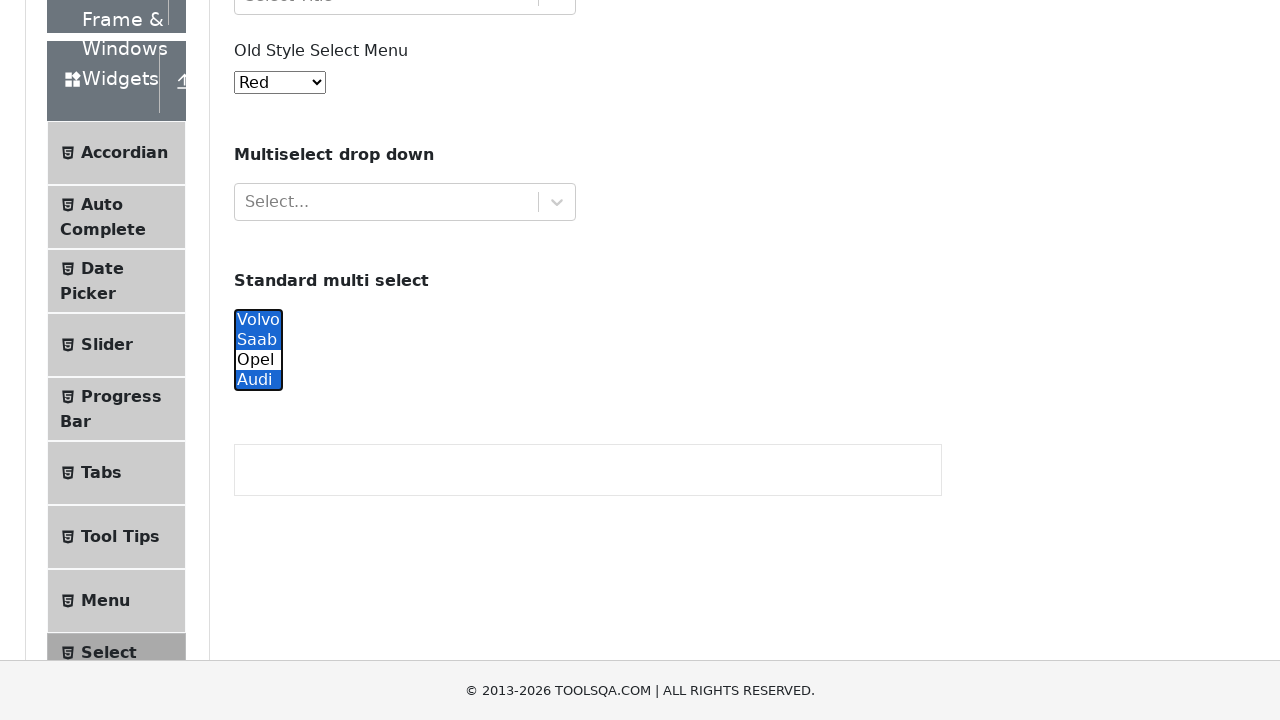

Released Control key
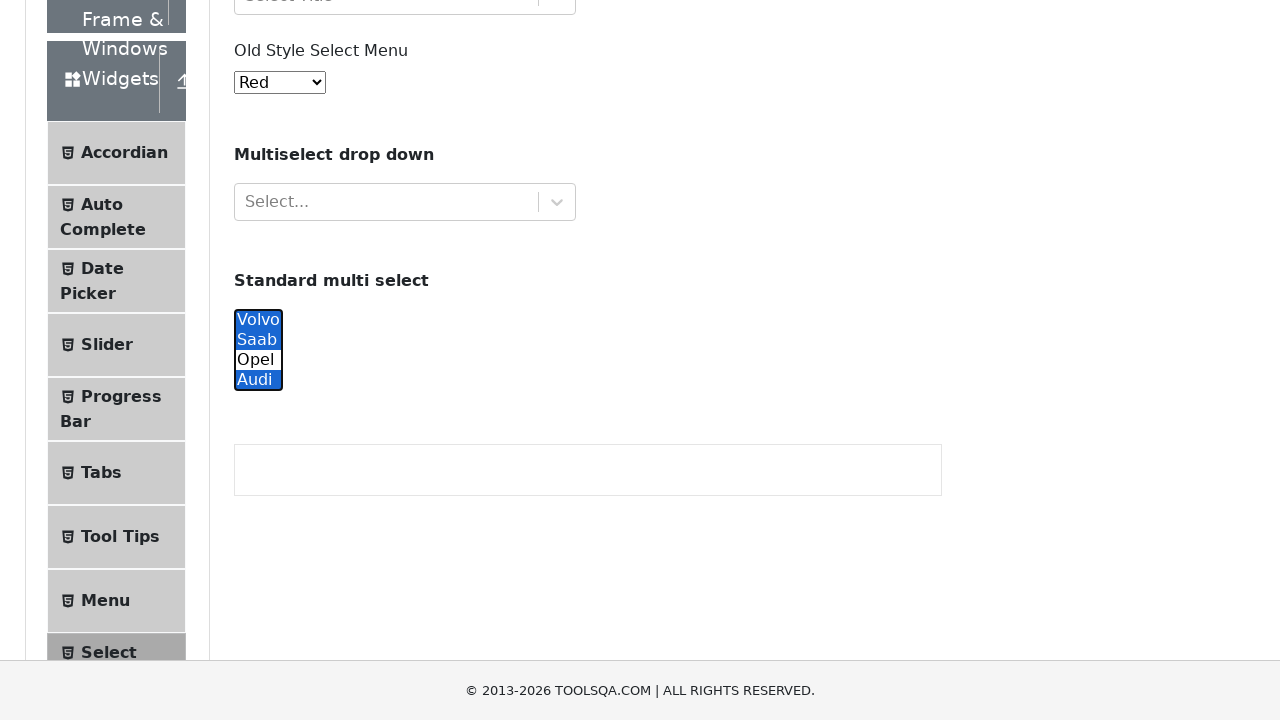

Pressed down Control key
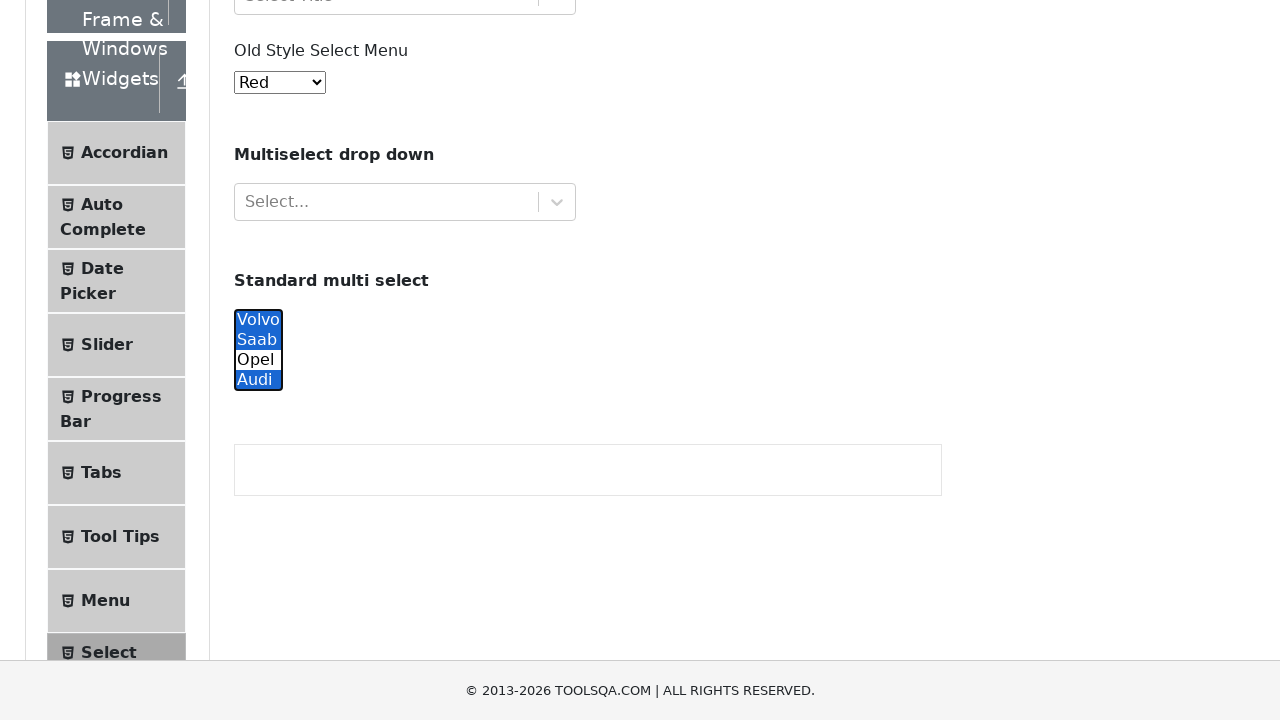

Clicked an option while holding Control to deselect it at (258, 360) on select#cars >> option >> nth=2
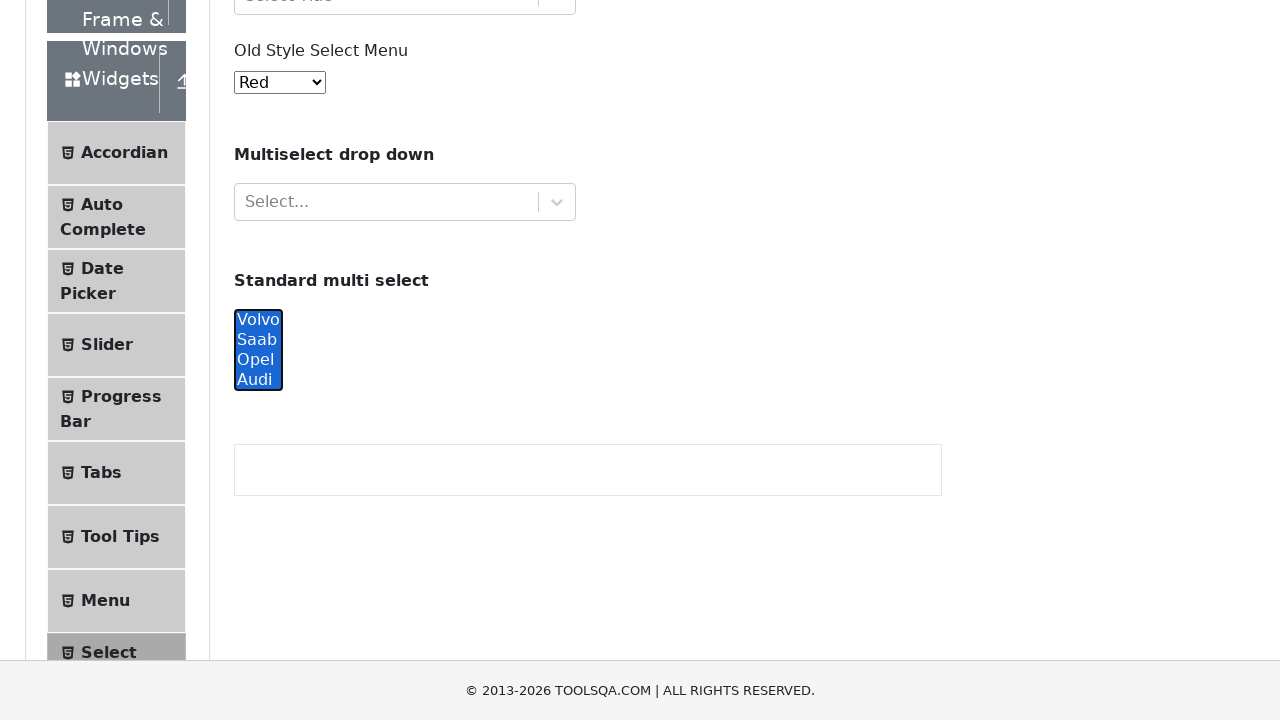

Released Control key
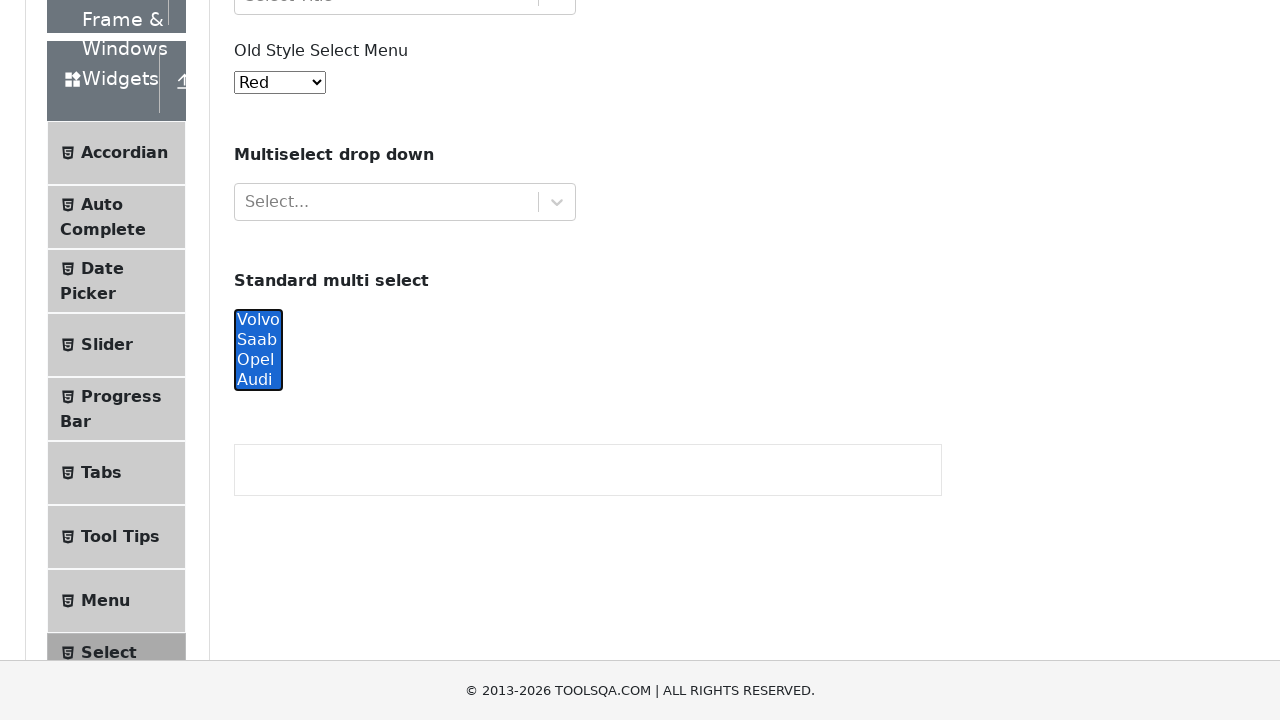

Pressed down Control key
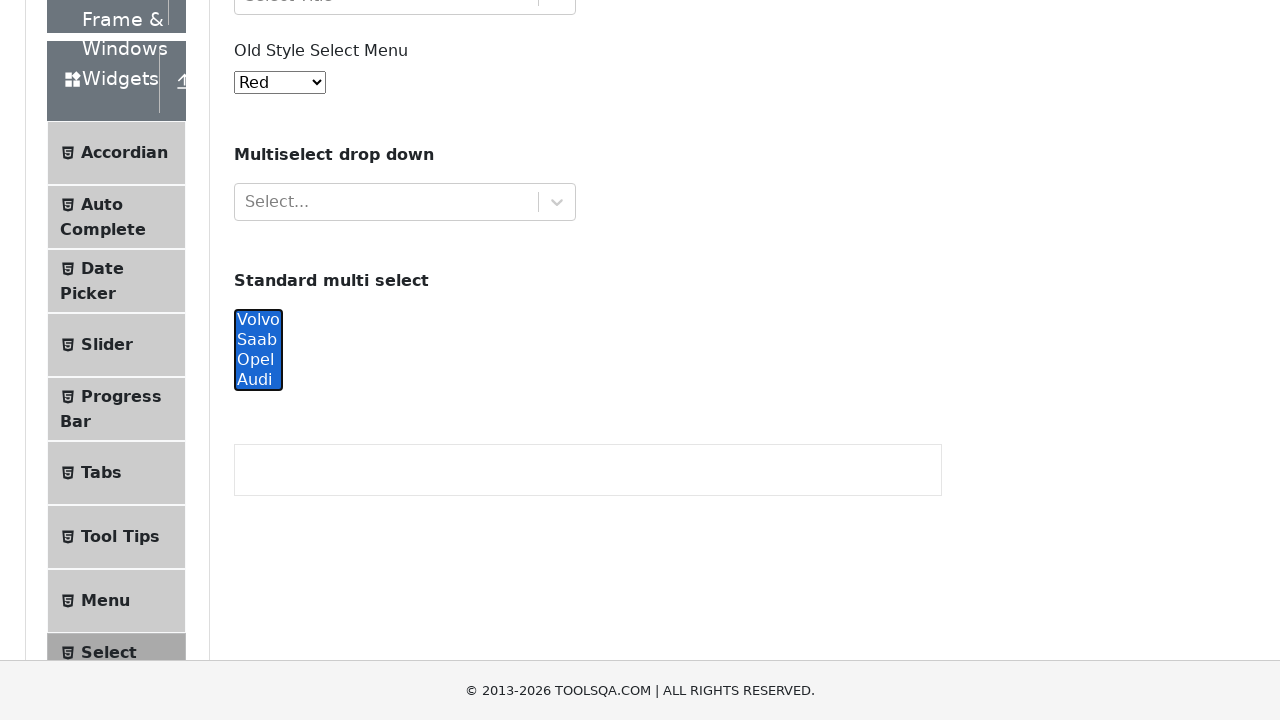

Clicked an option while holding Control to deselect it at (258, 380) on select#cars >> option >> nth=3
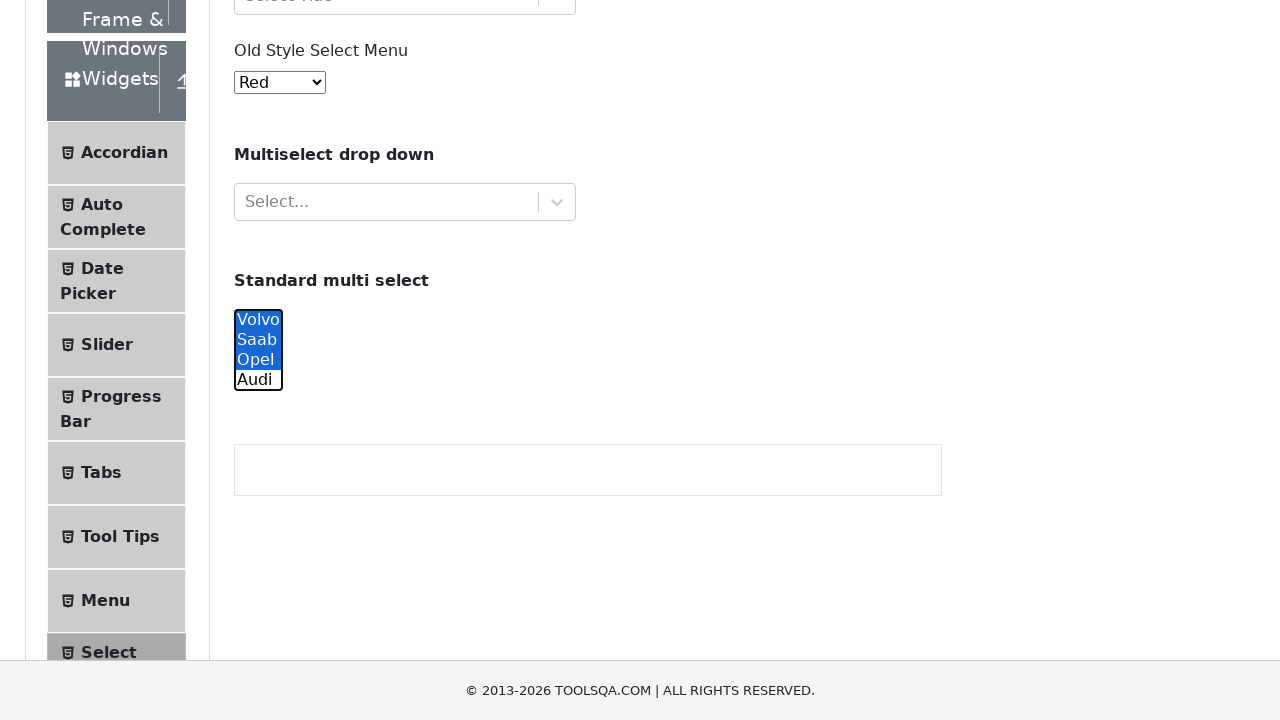

Released Control key
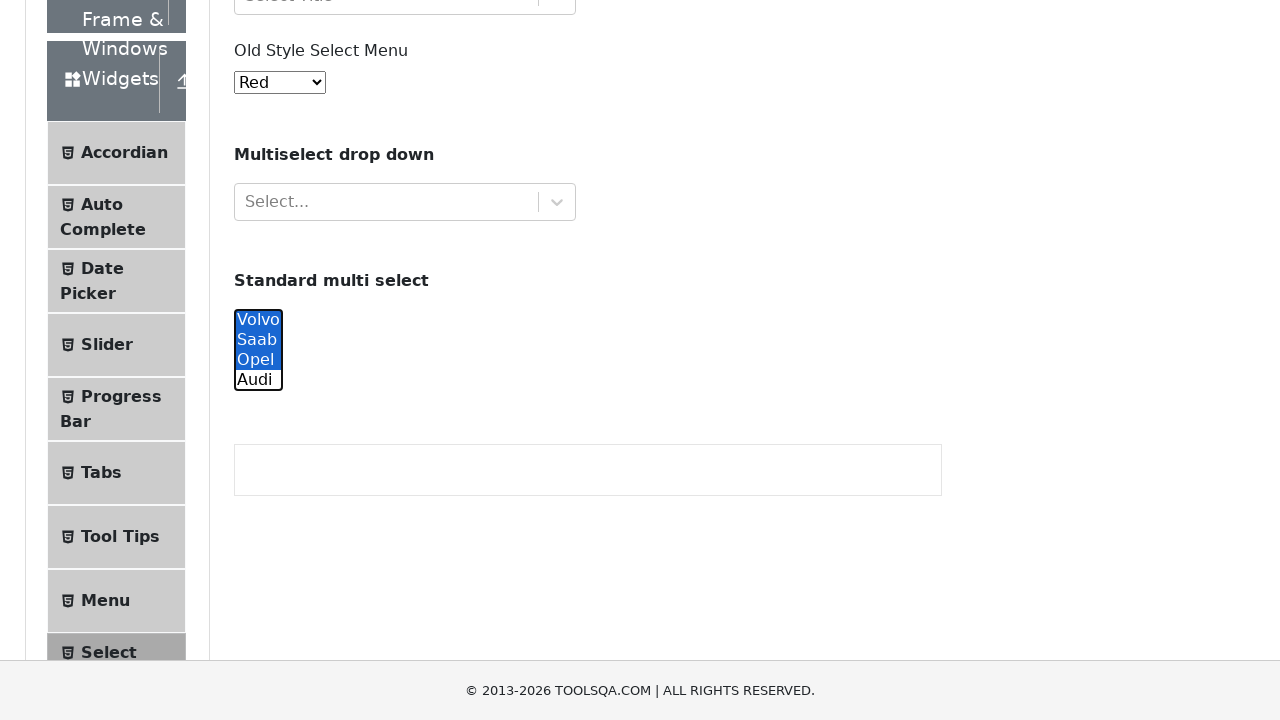

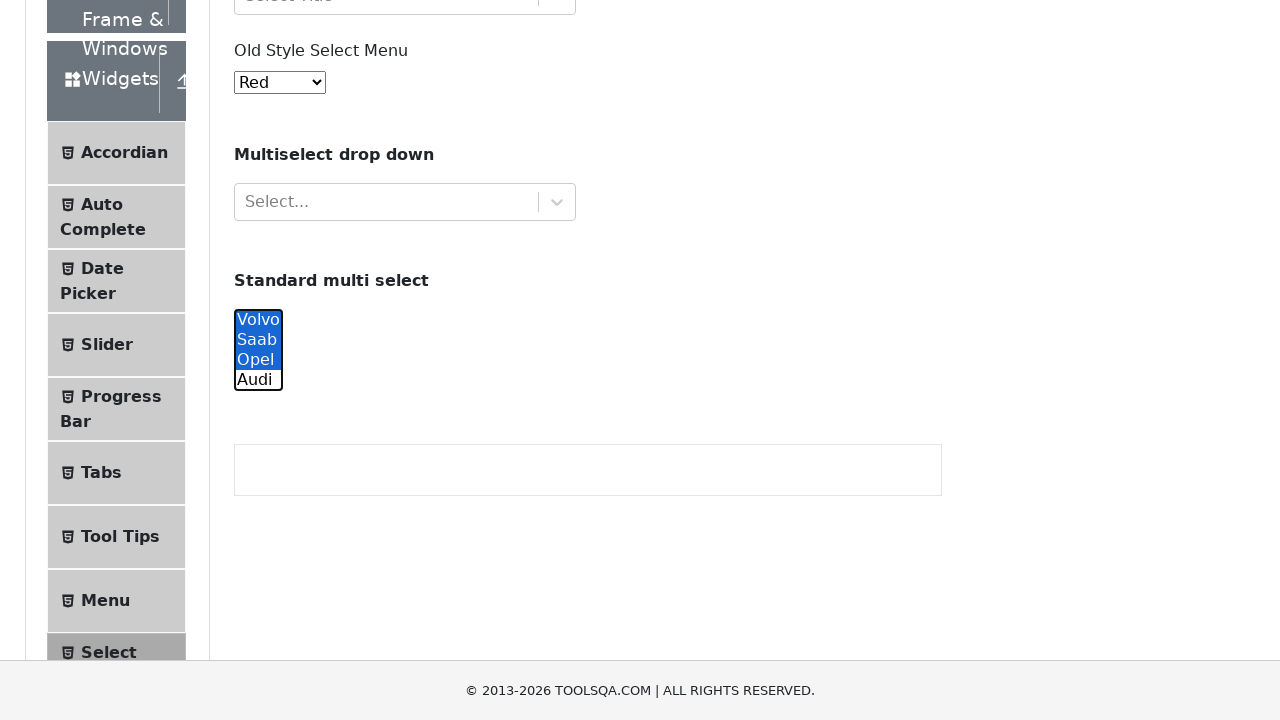